Tests the Apple vendor filter functionality on a product listing page by clicking the Apple filter button and verifying that filtered products are displayed.

Starting URL: https://testathon.live/

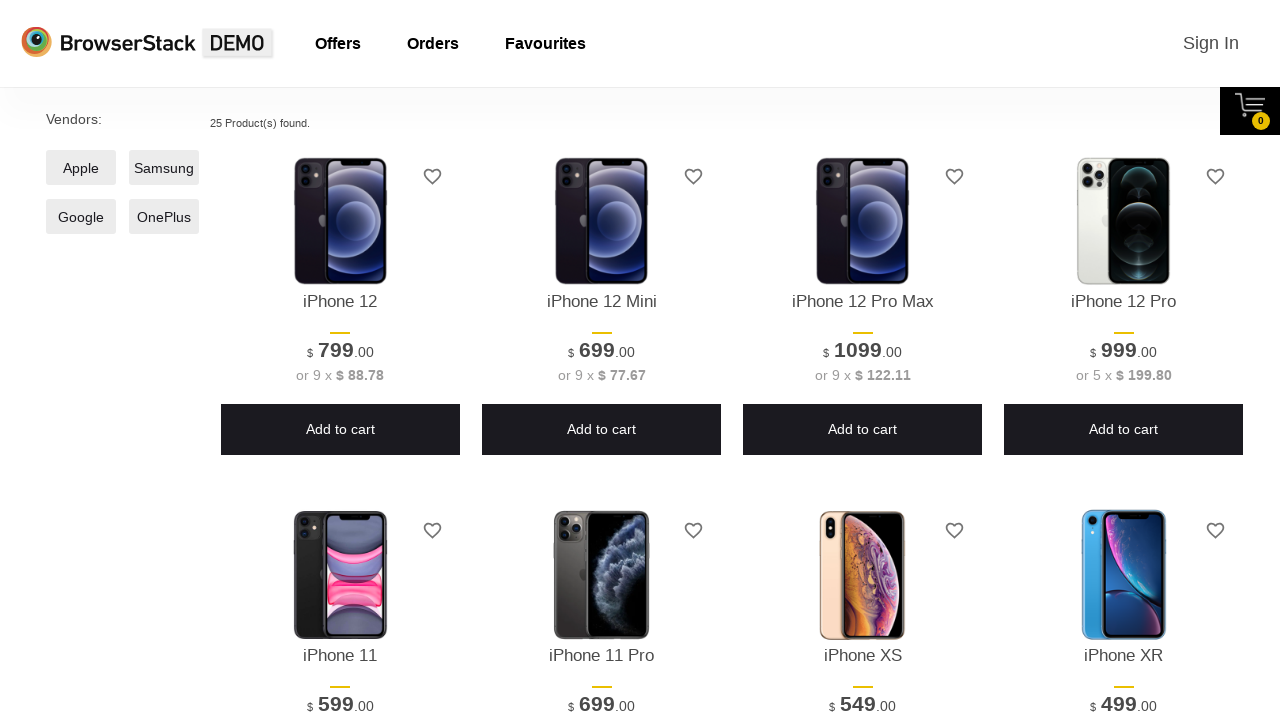

Page load state reached
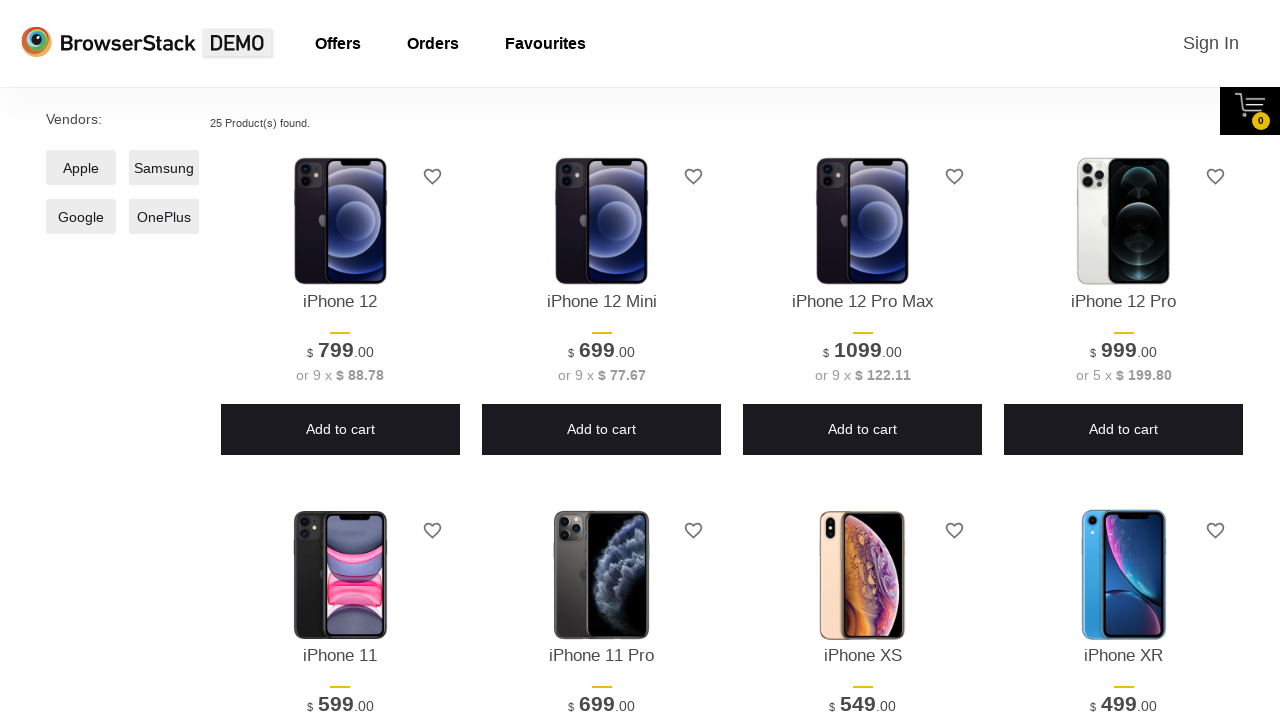

DOM content loaded
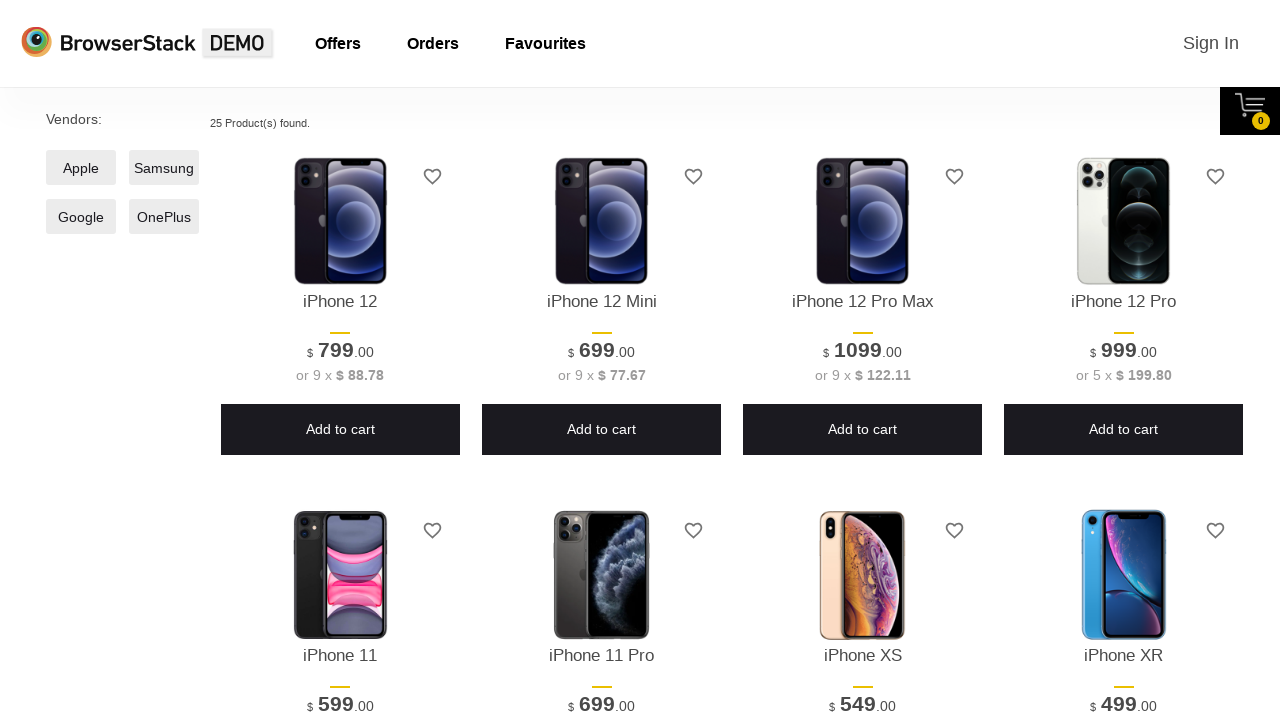

Network idle state reached
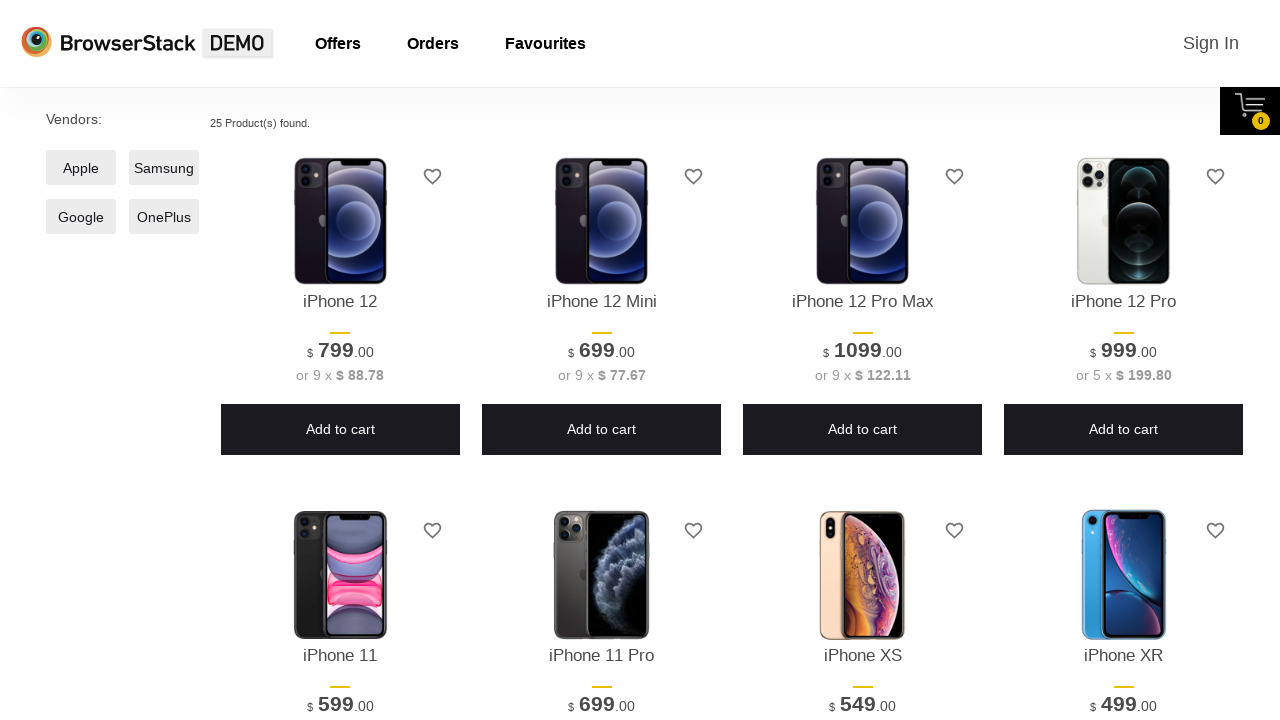

Main content elements are visible
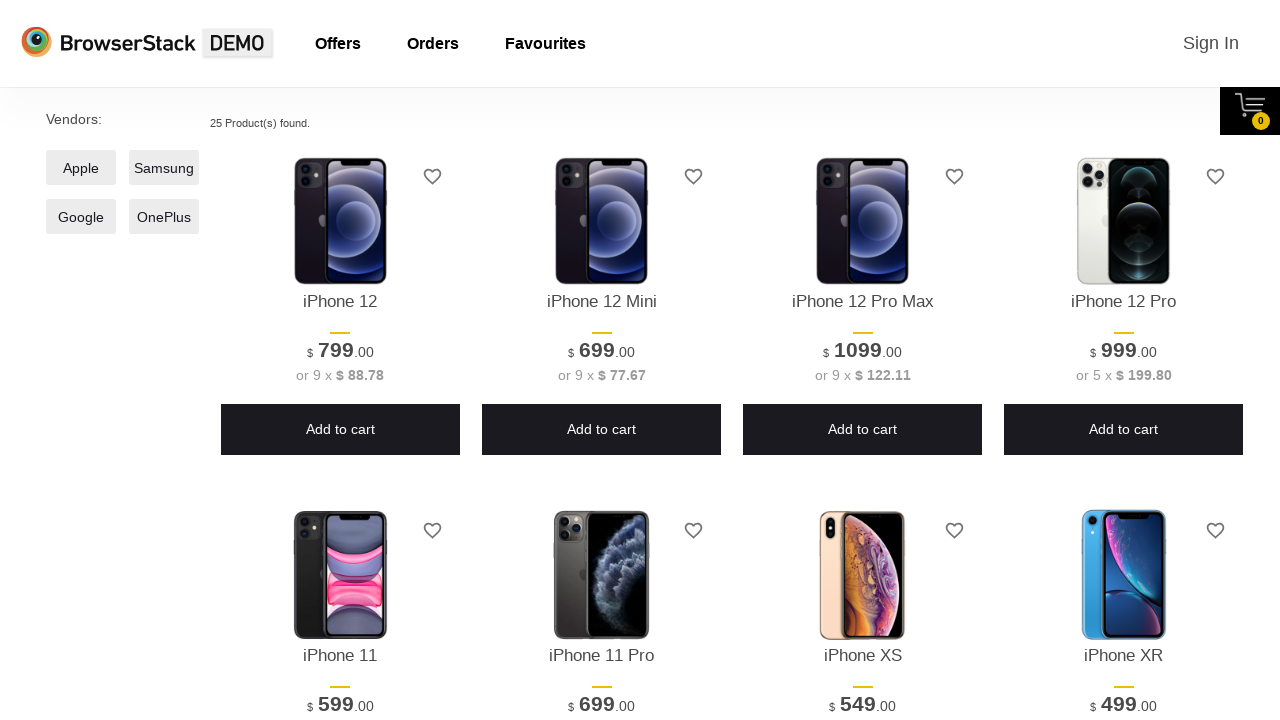

Located Vendors label
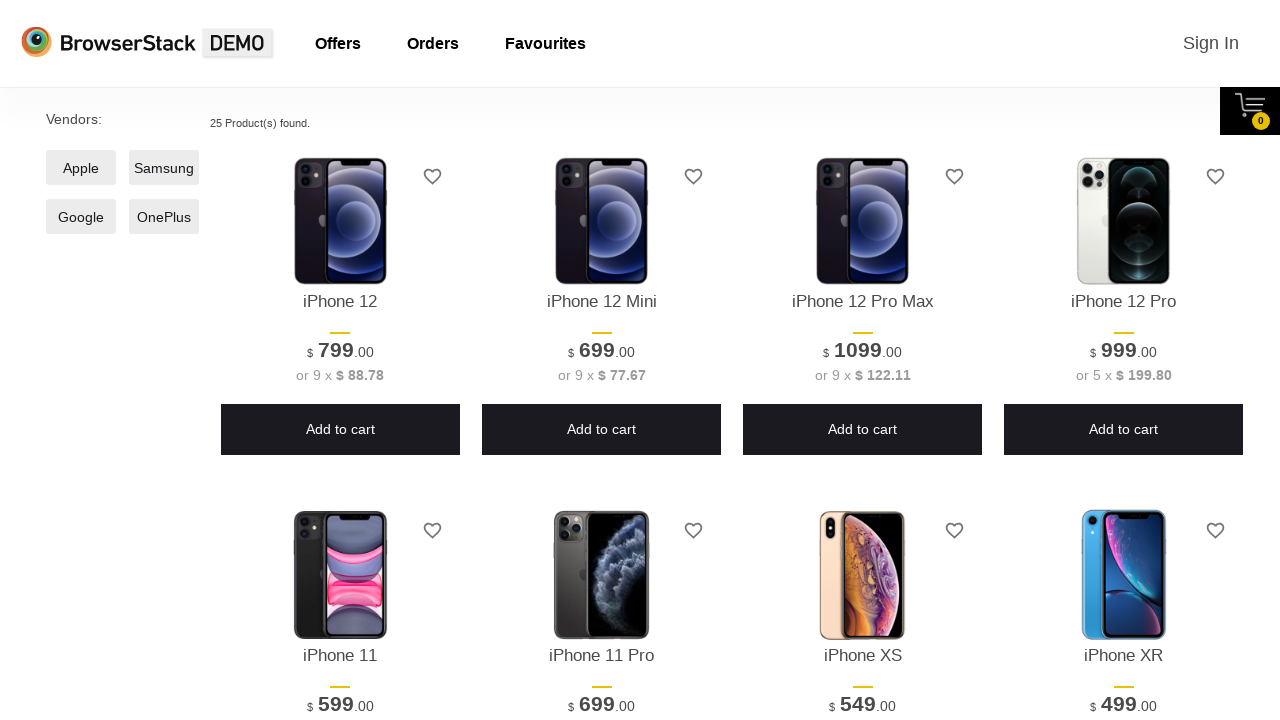

Vendors label is visible
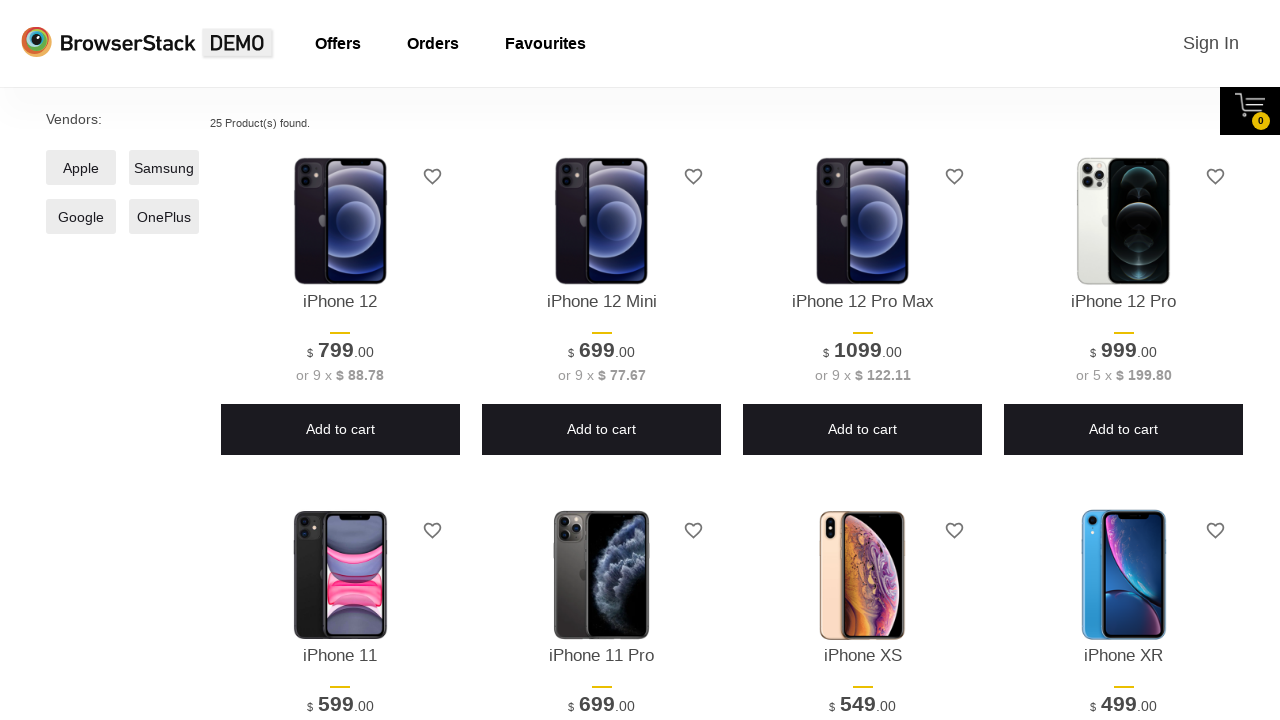

Located Apple filter button
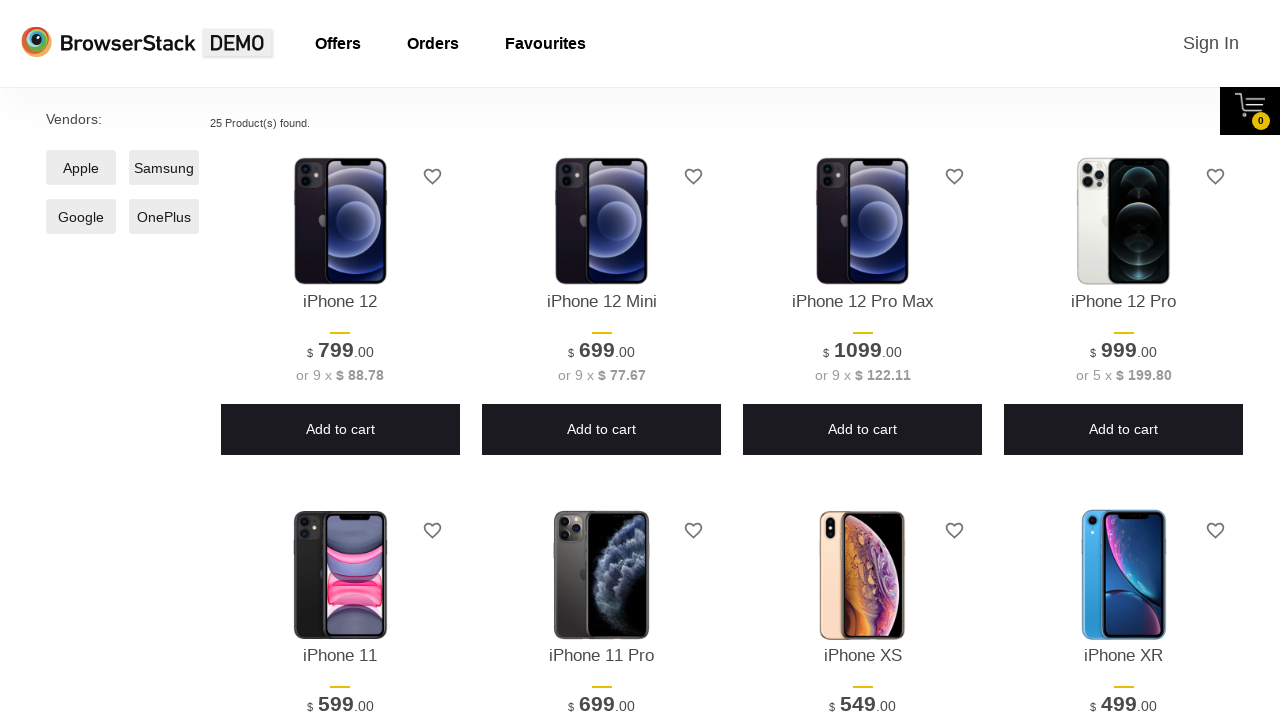

Apple filter button is visible
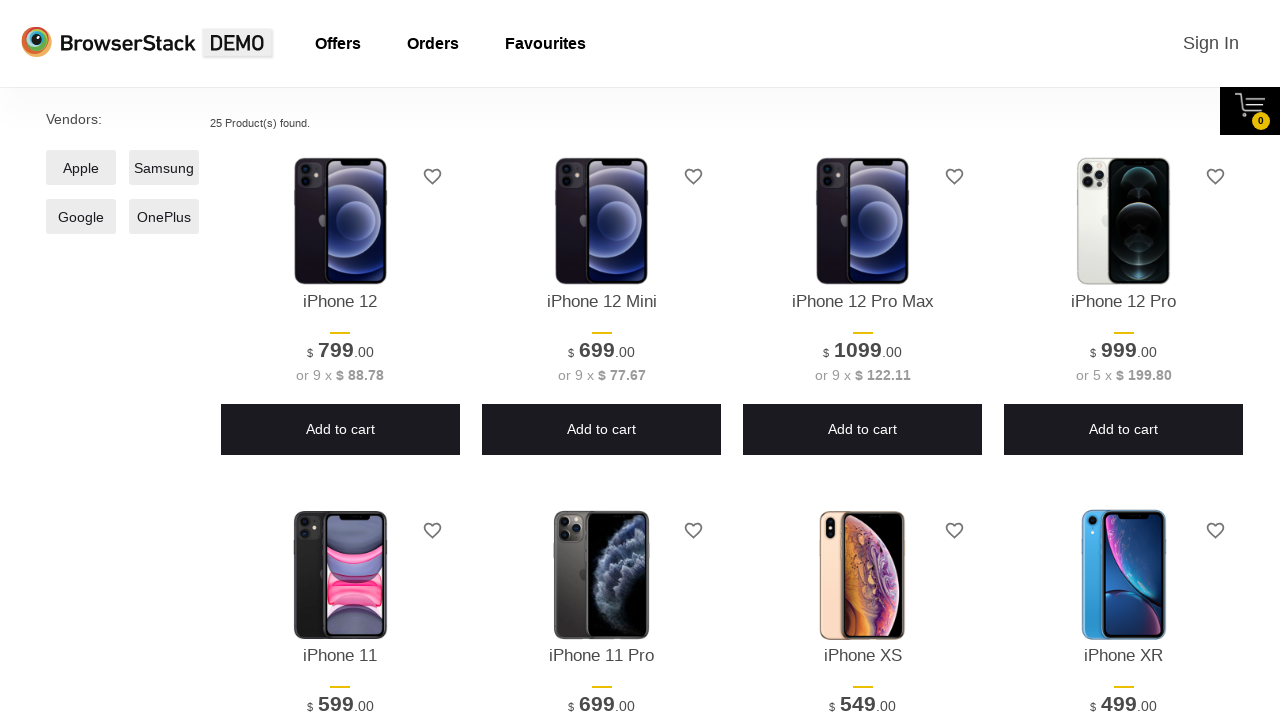

Clicked Apple filter button at (63, 168) on a, span, label >> internal:has-text="Apple"i >> nth=0
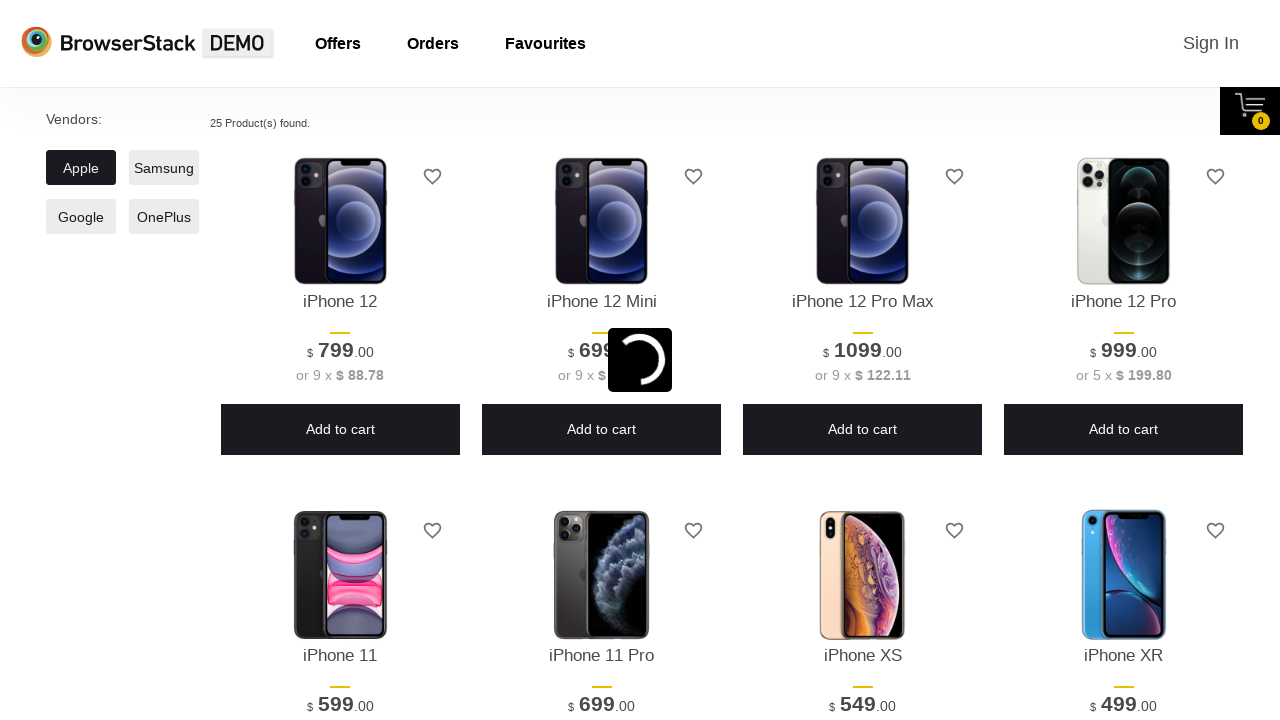

Waited 1 second for filter results to load
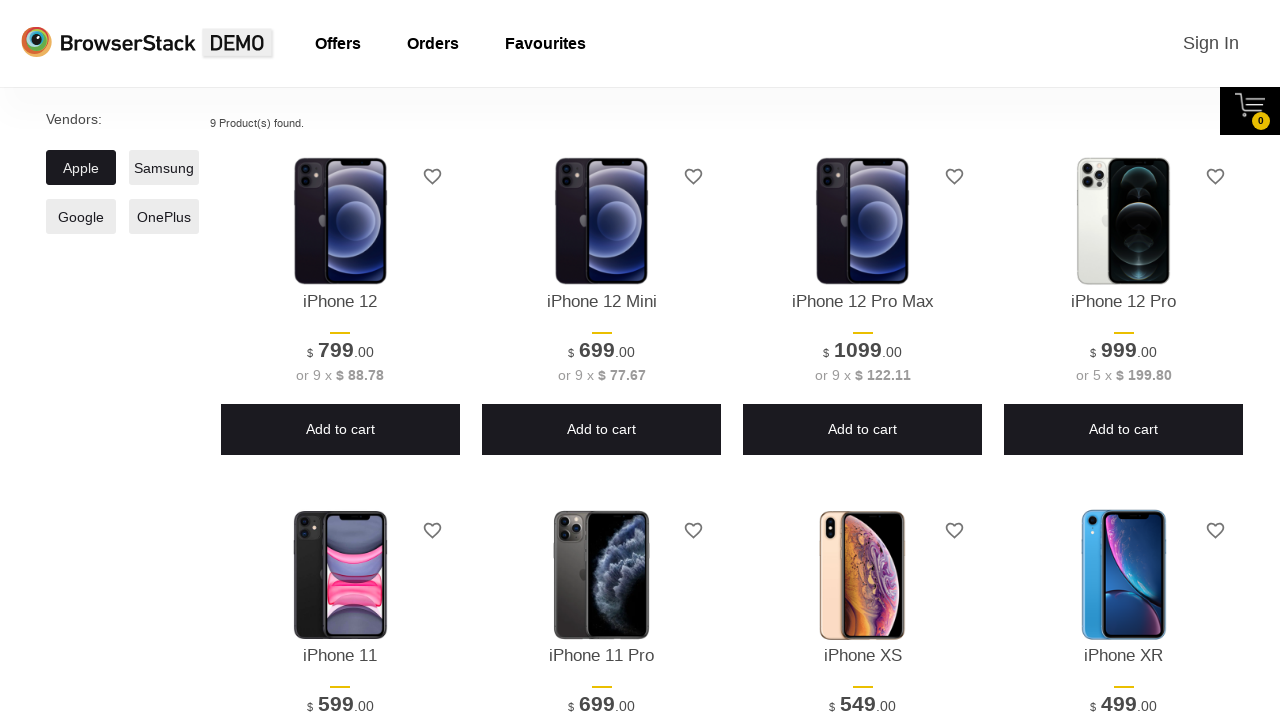

Filtered Apple products are displayed
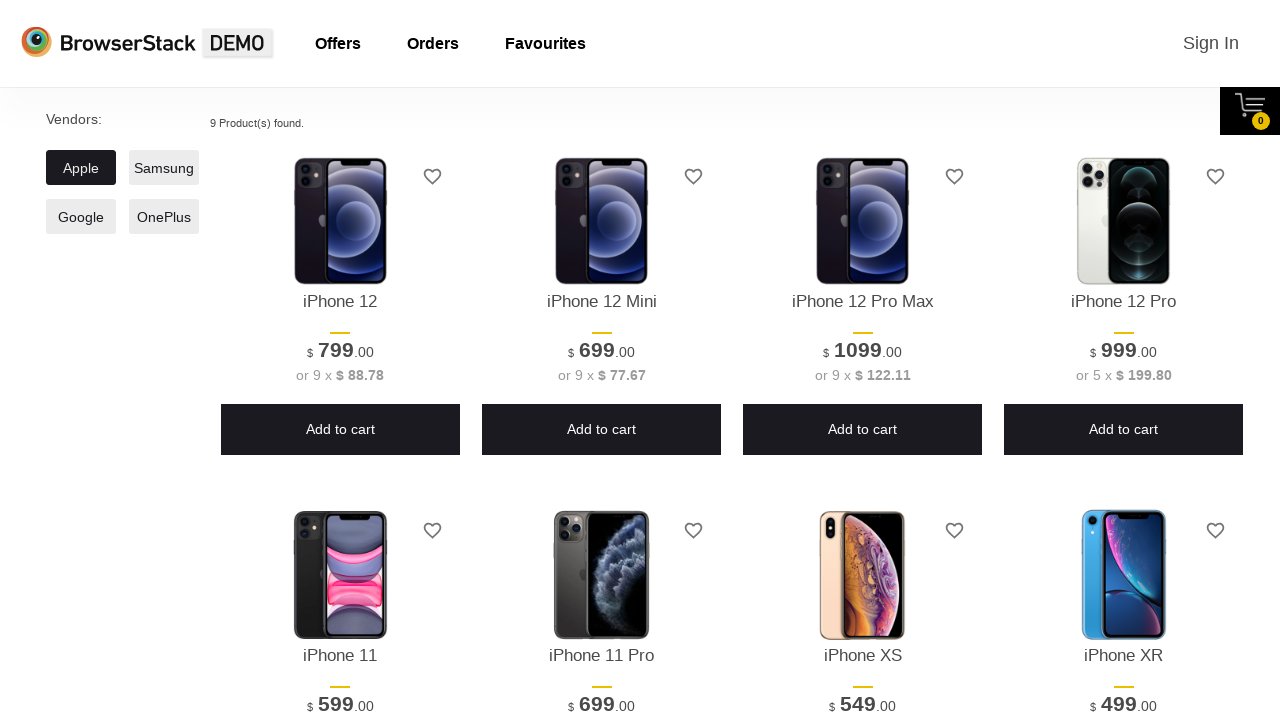

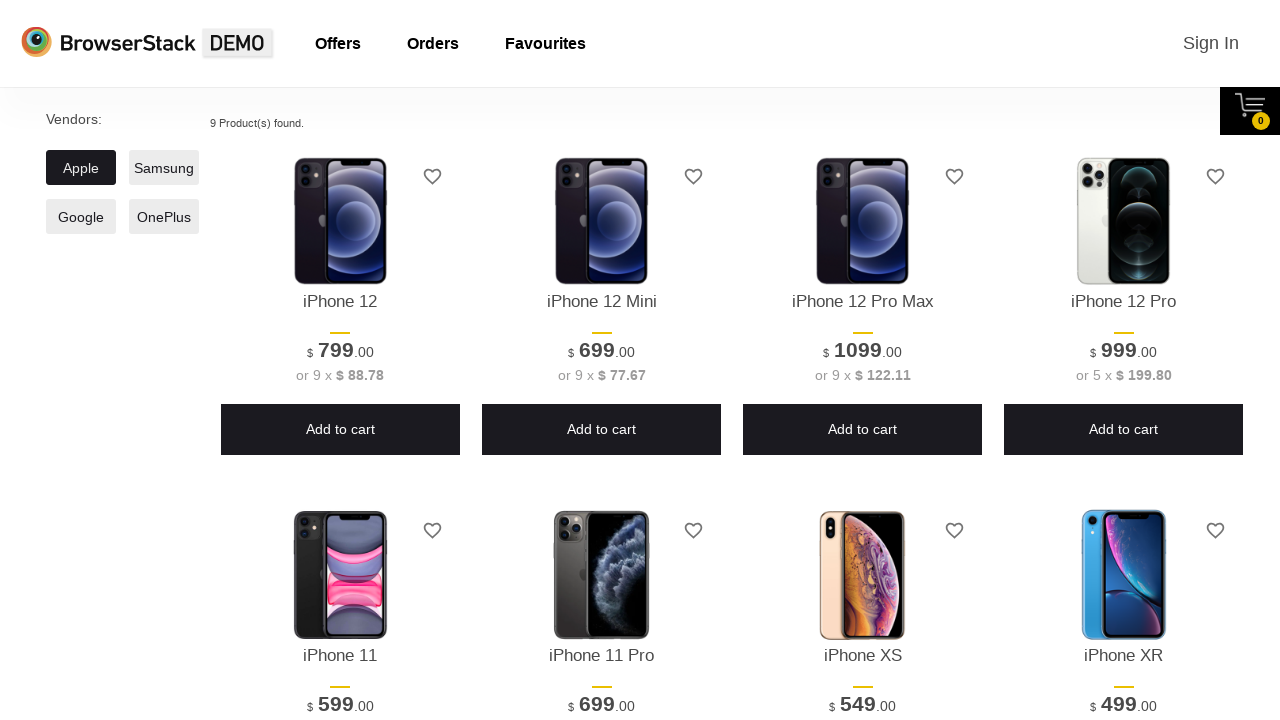